Tests that an item is removed when editing it to an empty string

Starting URL: https://demo.playwright.dev/todomvc

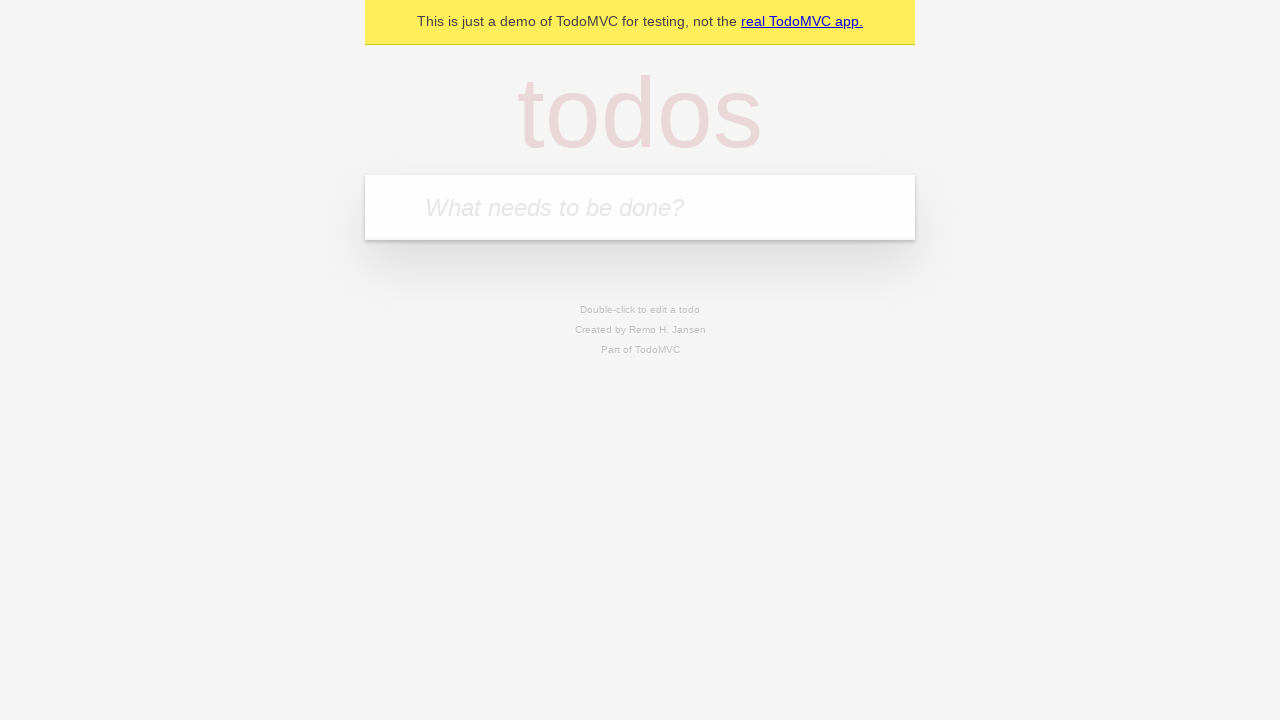

Filled todo input with 'buy some cheese' on internal:attr=[placeholder="What needs to be done?"i]
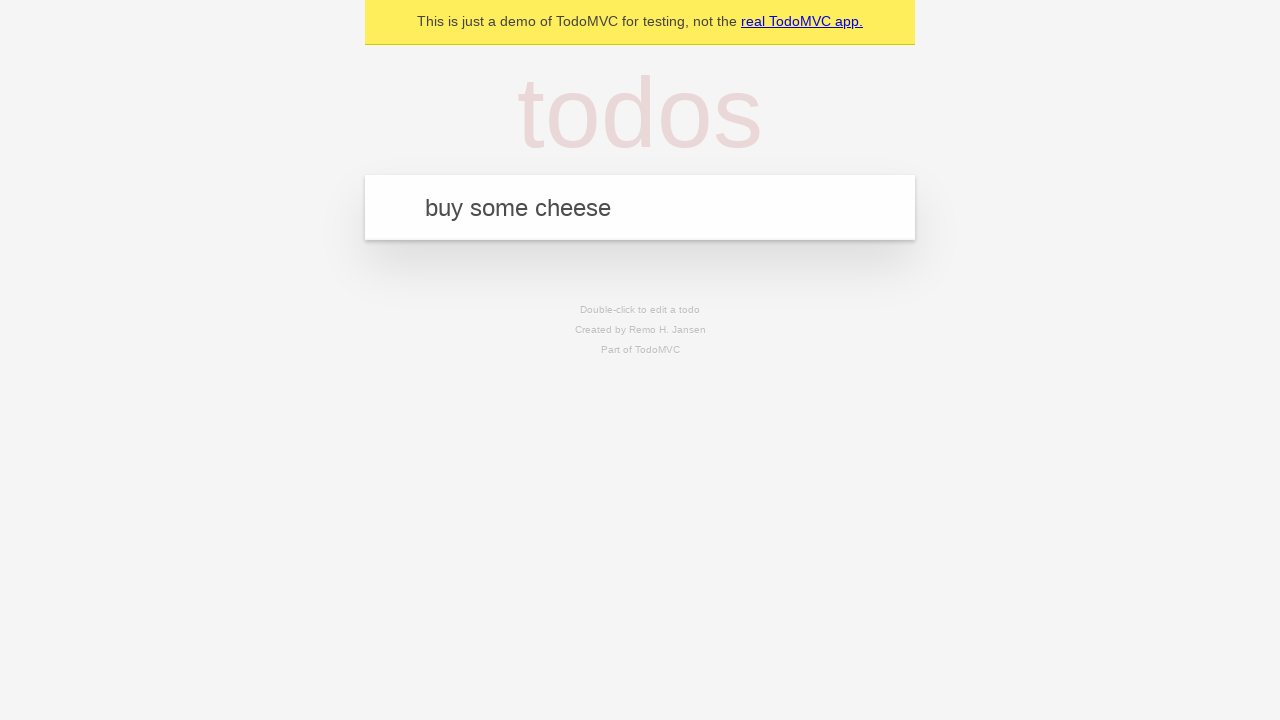

Pressed Enter to create first todo item on internal:attr=[placeholder="What needs to be done?"i]
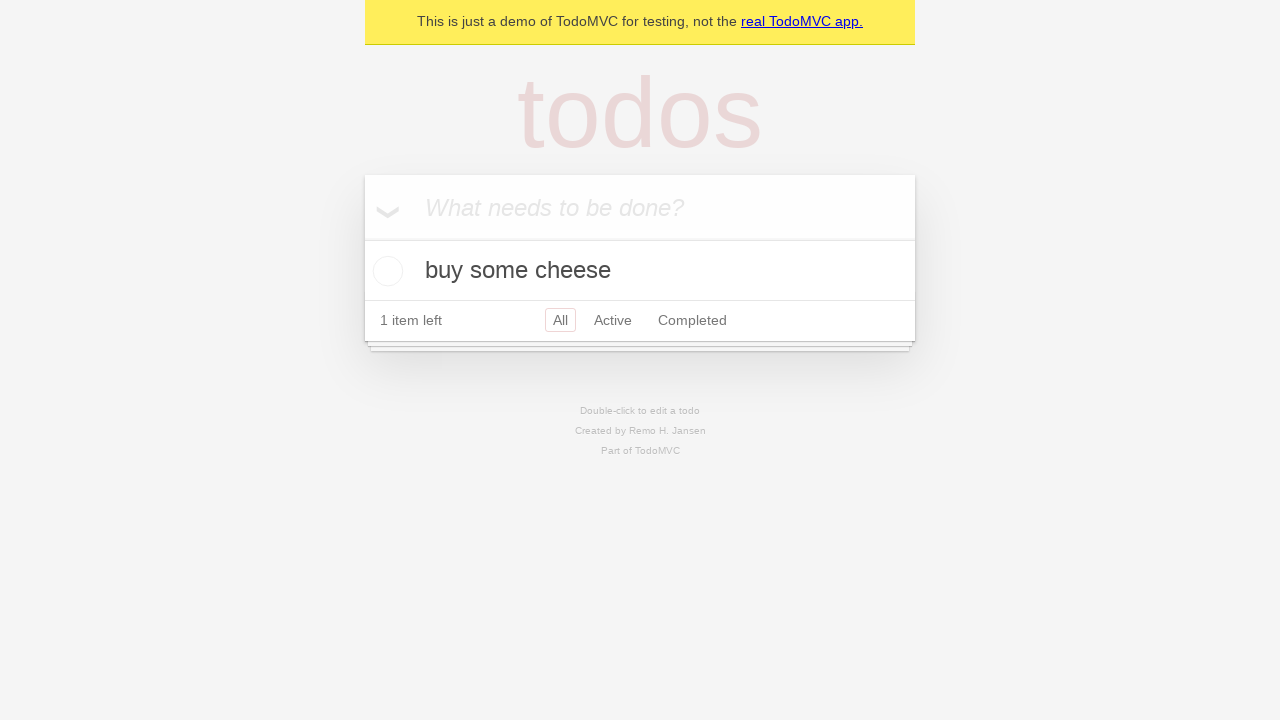

Filled todo input with 'feed the cat' on internal:attr=[placeholder="What needs to be done?"i]
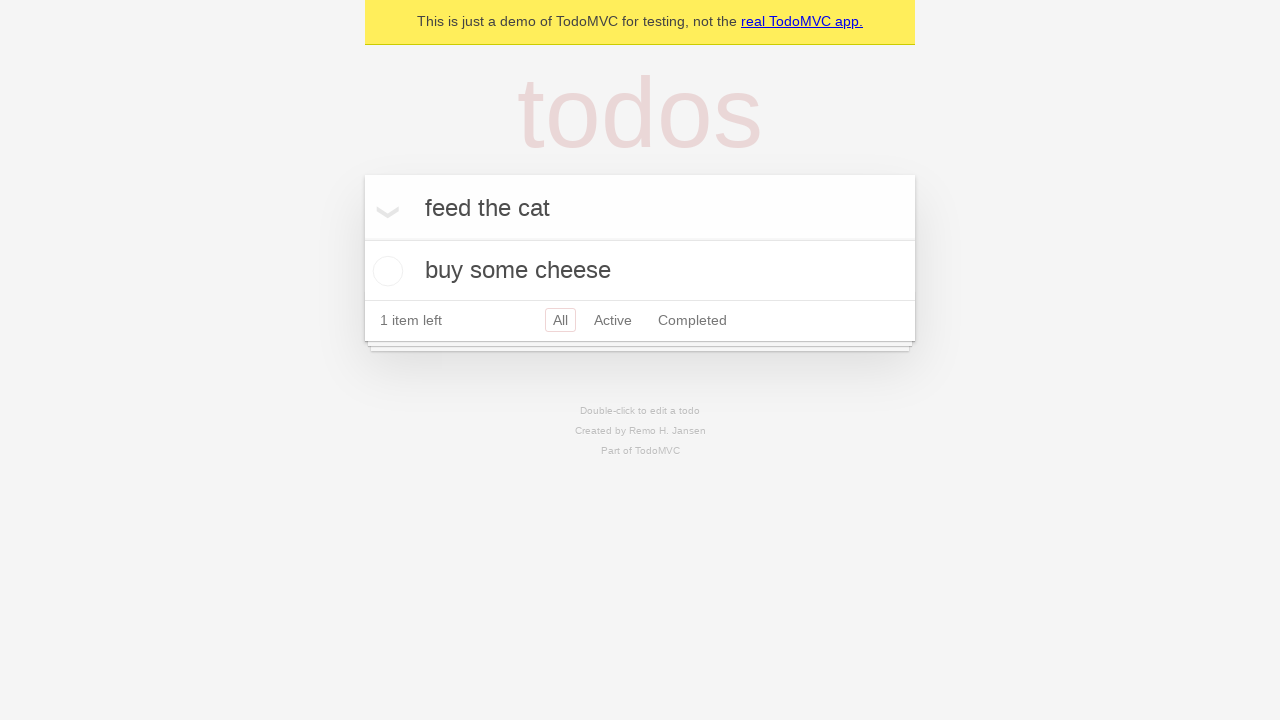

Pressed Enter to create second todo item on internal:attr=[placeholder="What needs to be done?"i]
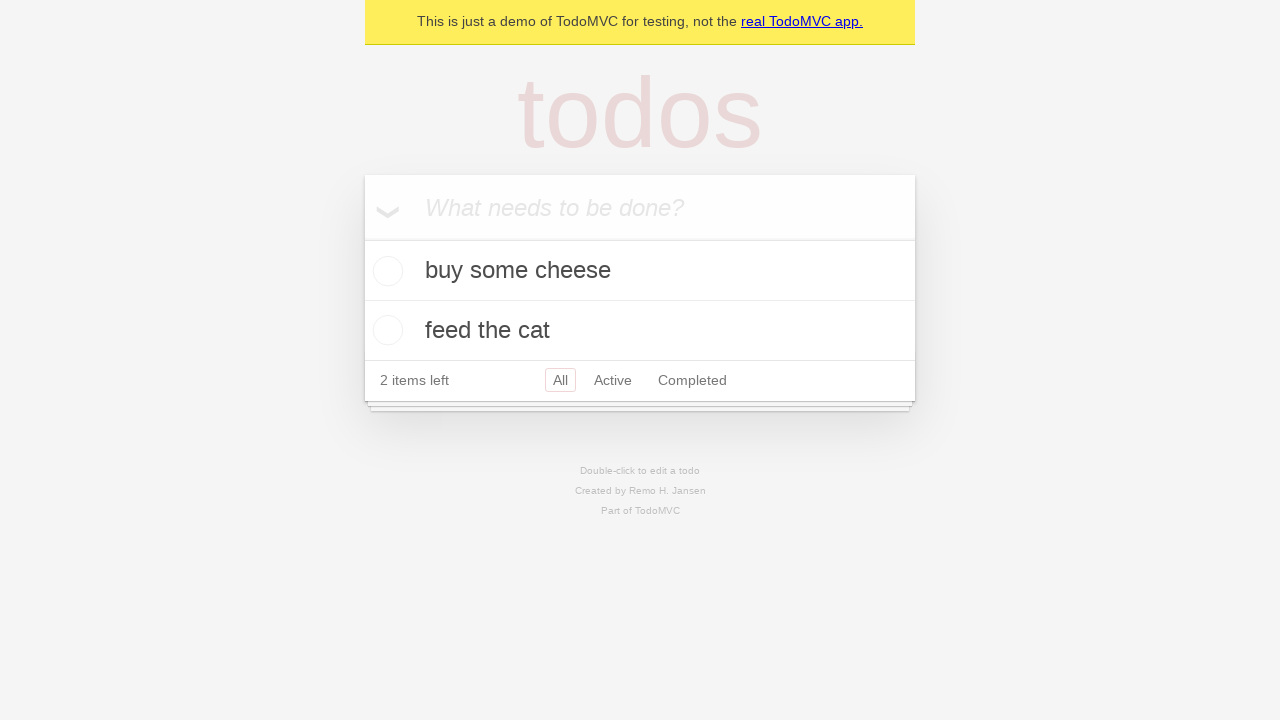

Filled todo input with 'book a doctors appointment' on internal:attr=[placeholder="What needs to be done?"i]
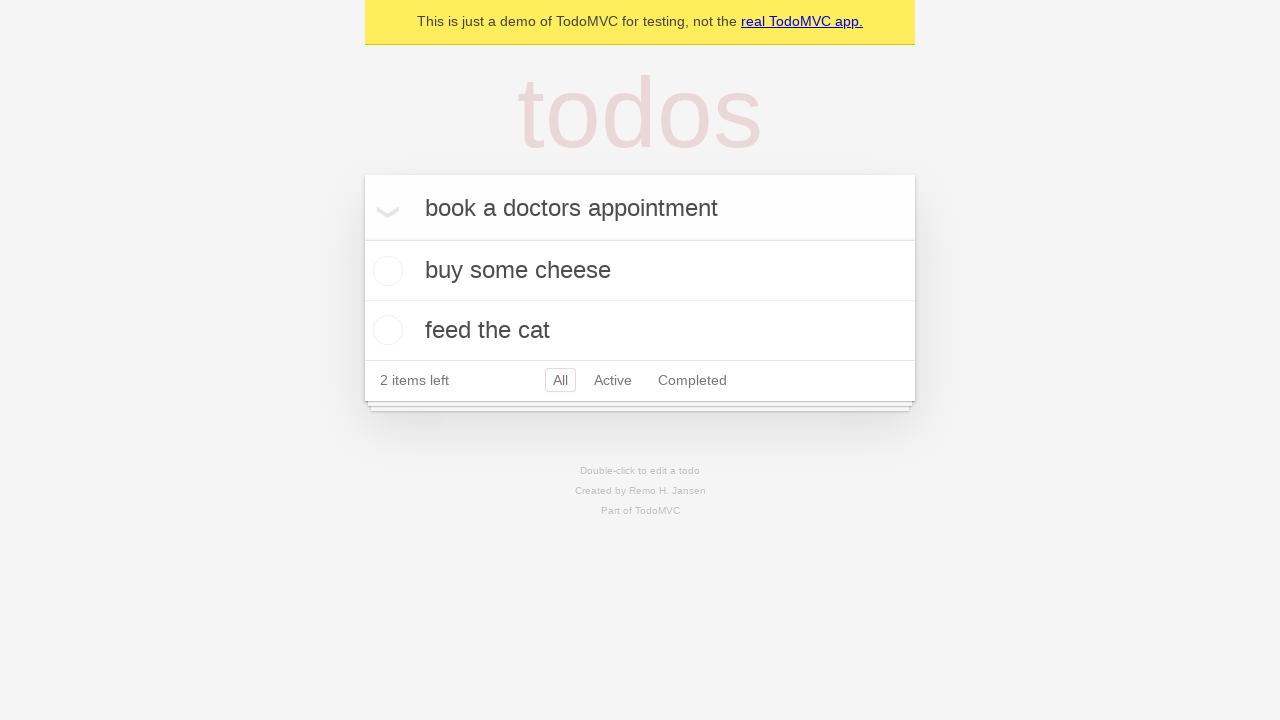

Pressed Enter to create third todo item on internal:attr=[placeholder="What needs to be done?"i]
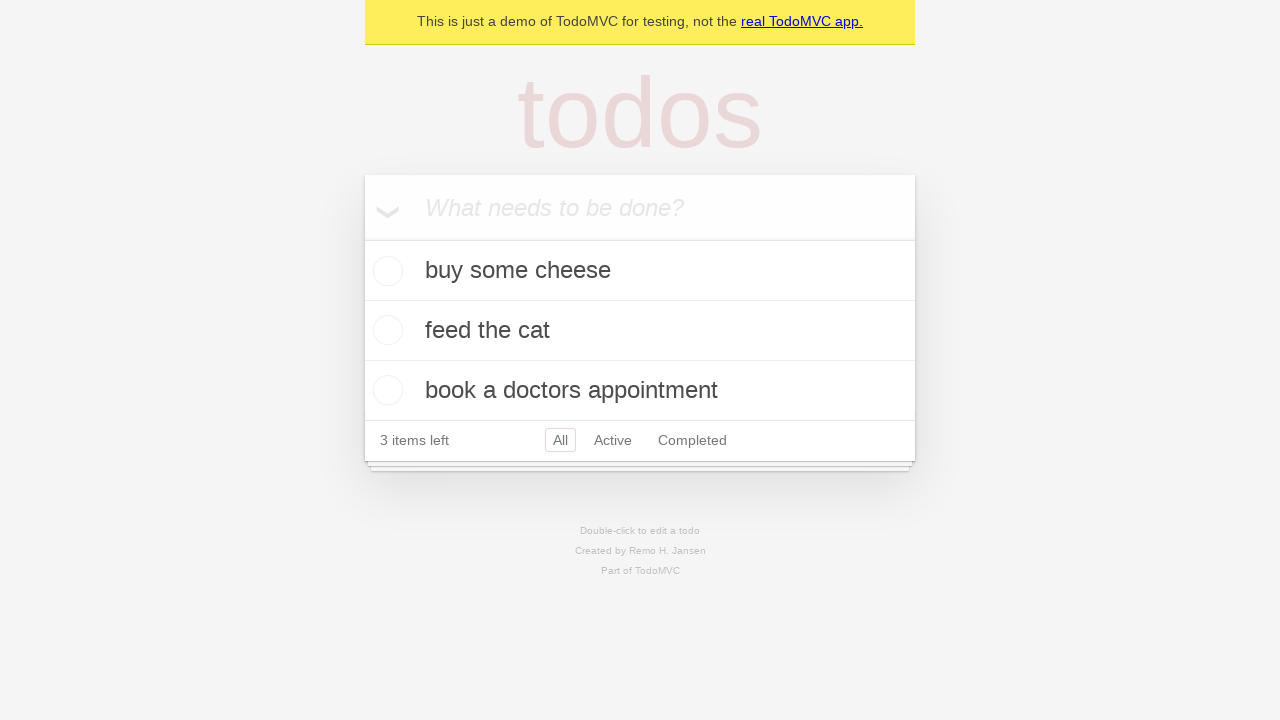

Double-clicked second todo item to enter edit mode at (640, 331) on internal:testid=[data-testid="todo-item"s] >> nth=1
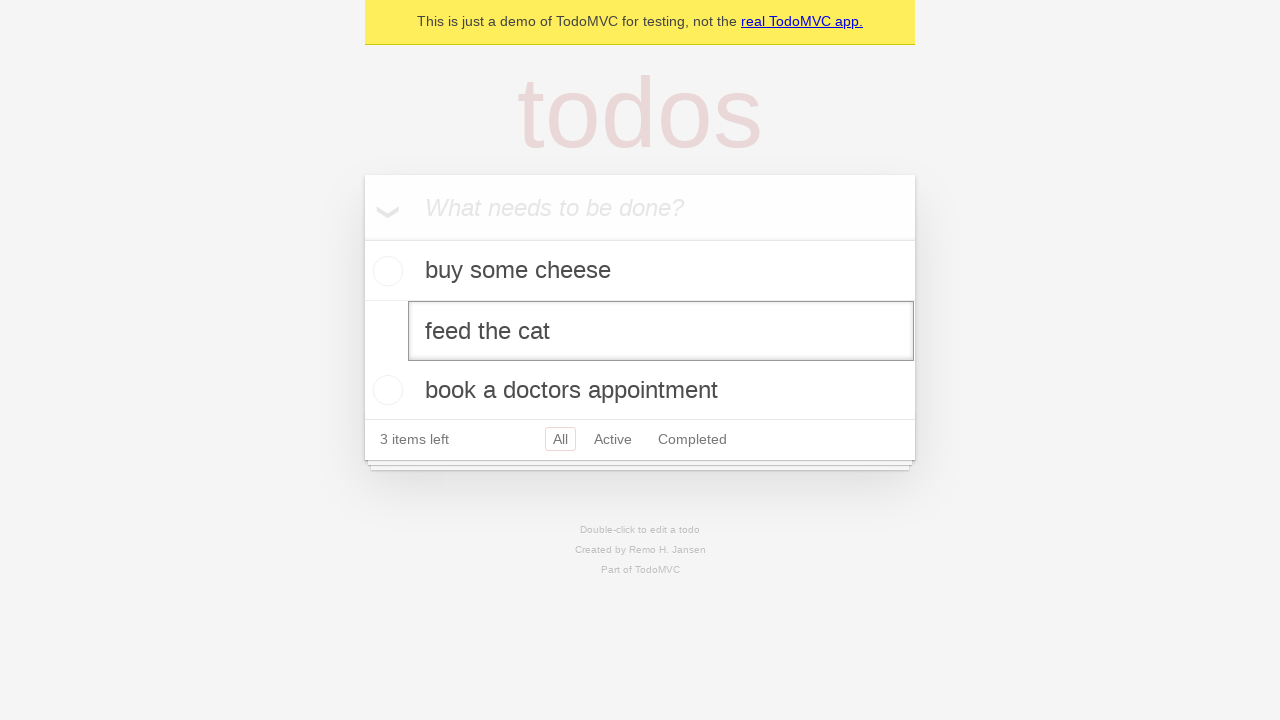

Cleared text in edit field to empty string on internal:testid=[data-testid="todo-item"s] >> nth=1 >> internal:role=textbox[nam
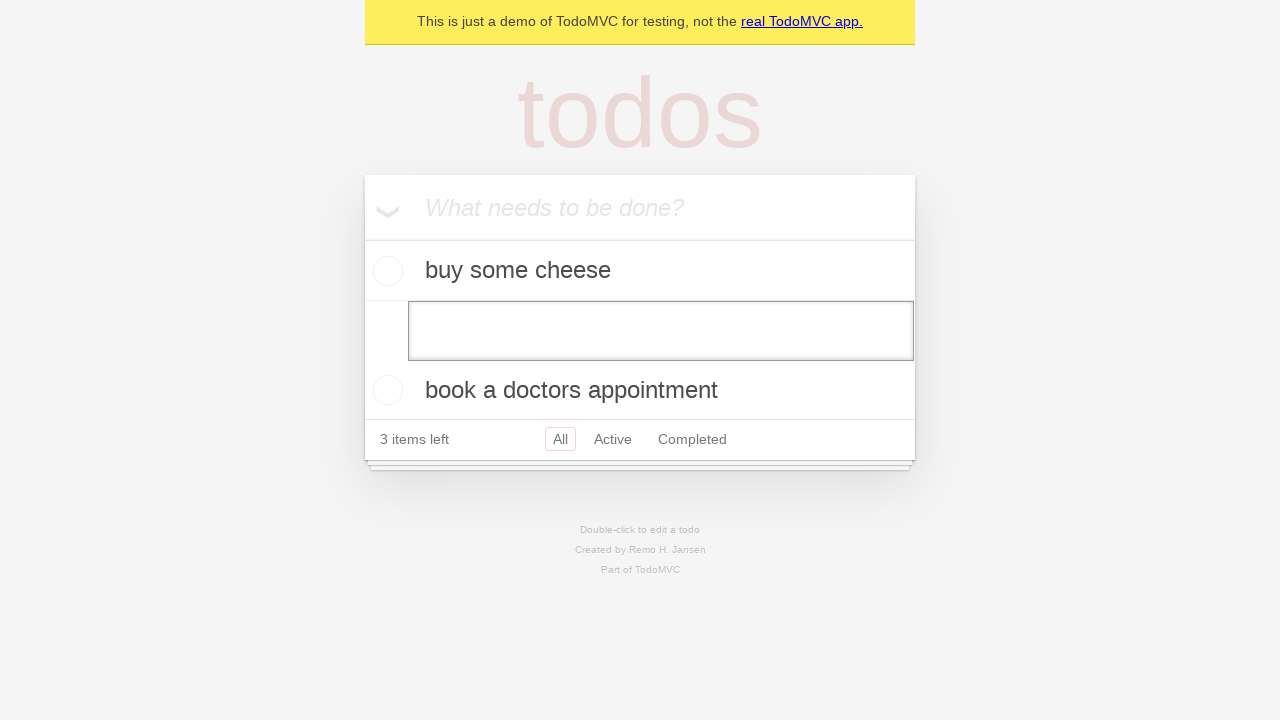

Pressed Enter to confirm empty edit, removing the item on internal:testid=[data-testid="todo-item"s] >> nth=1 >> internal:role=textbox[nam
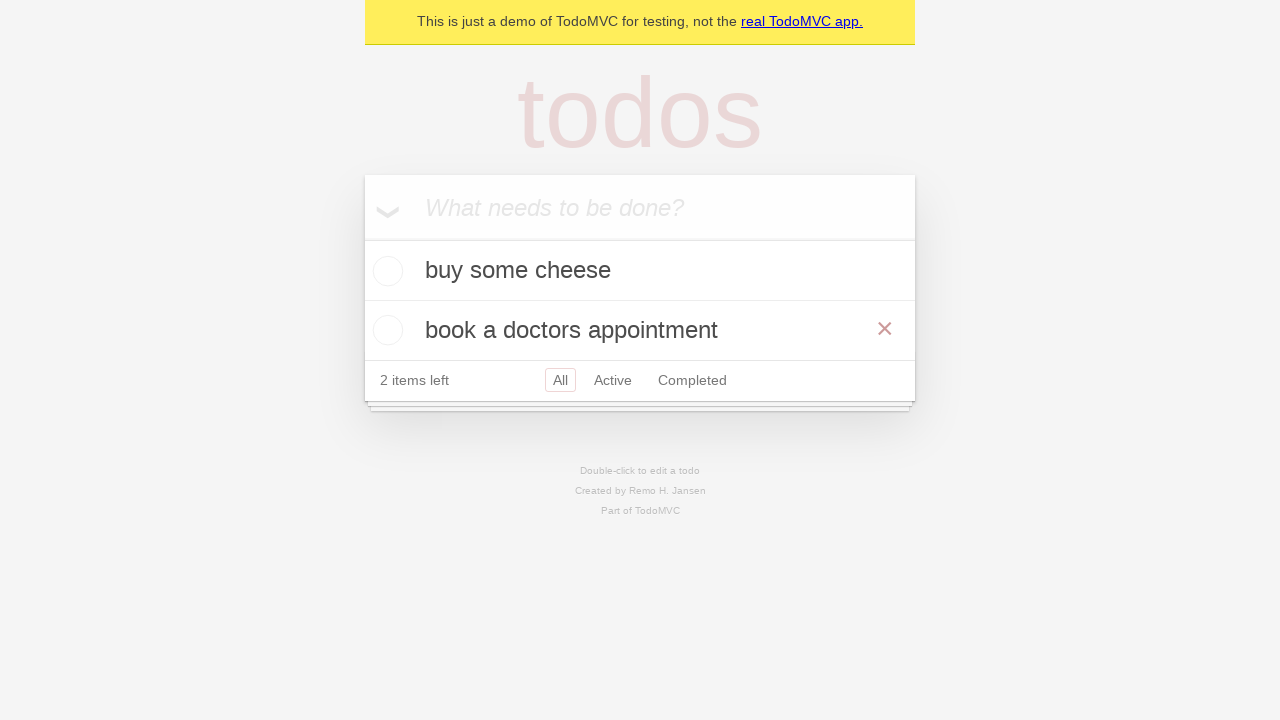

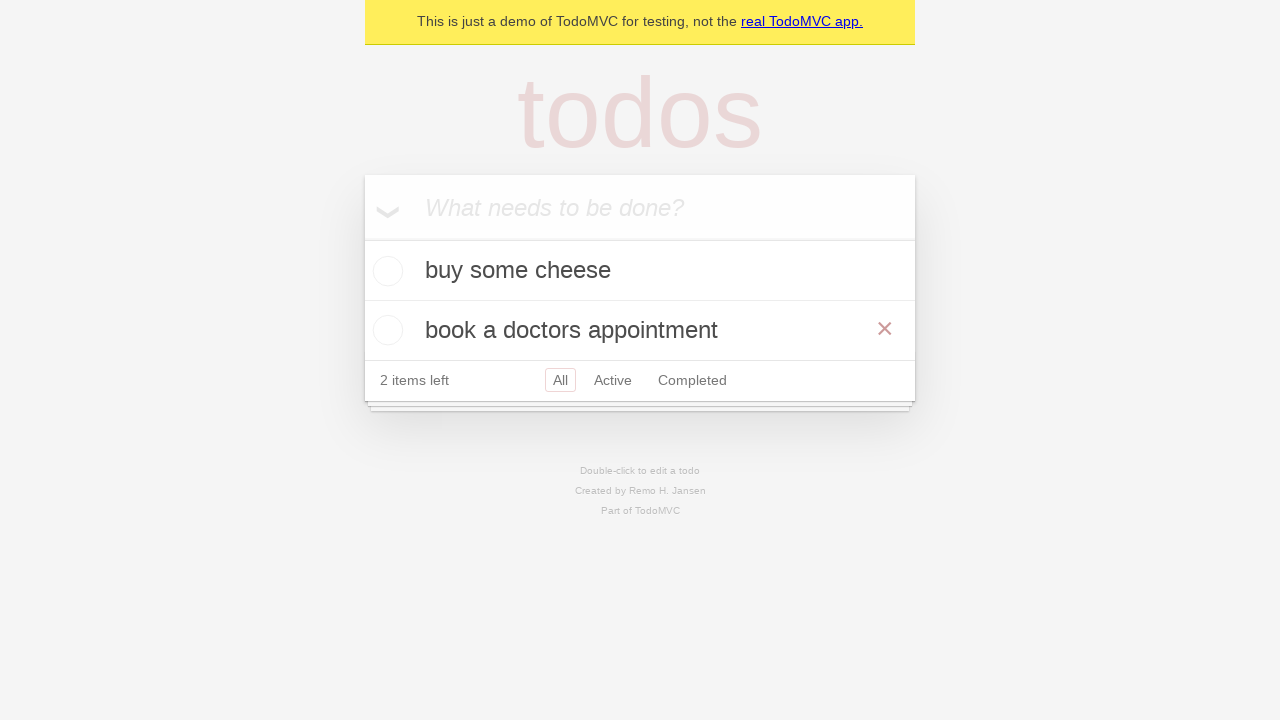